Navigates to a jokes page and waits for the content to load

Starting URL: https://anoopsimon.github.io/jokes/

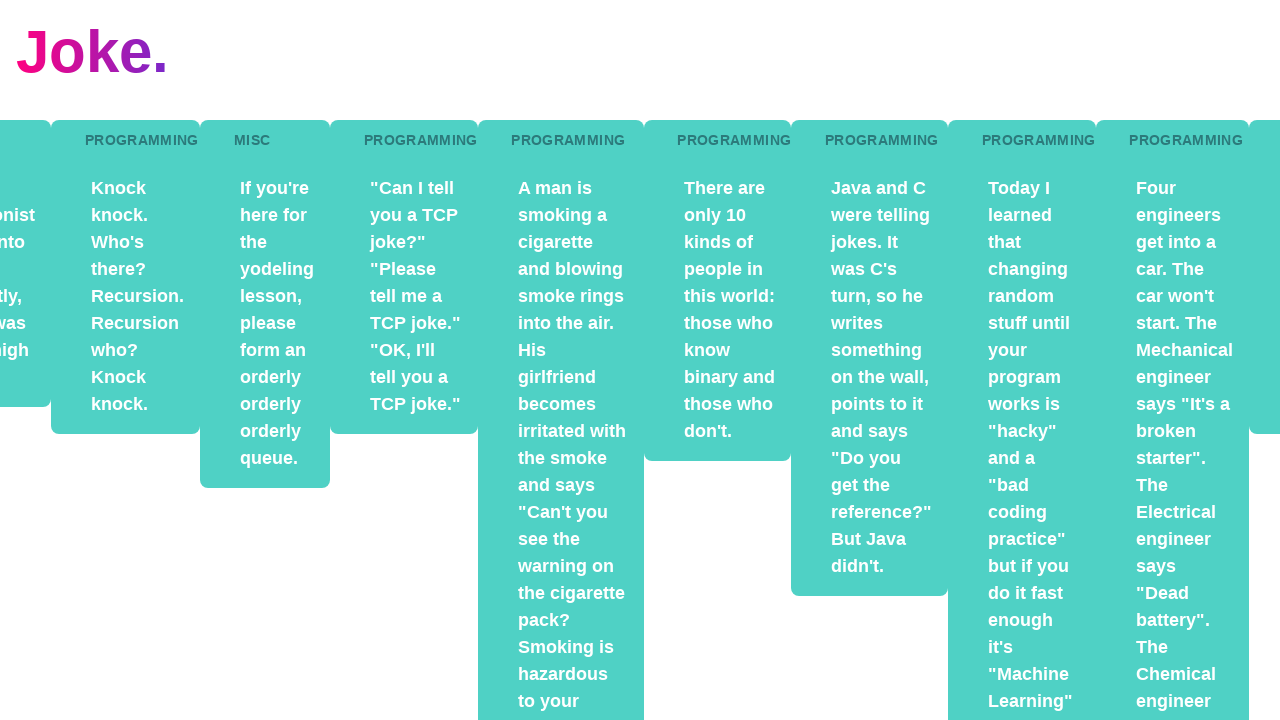

Navigated to jokes page
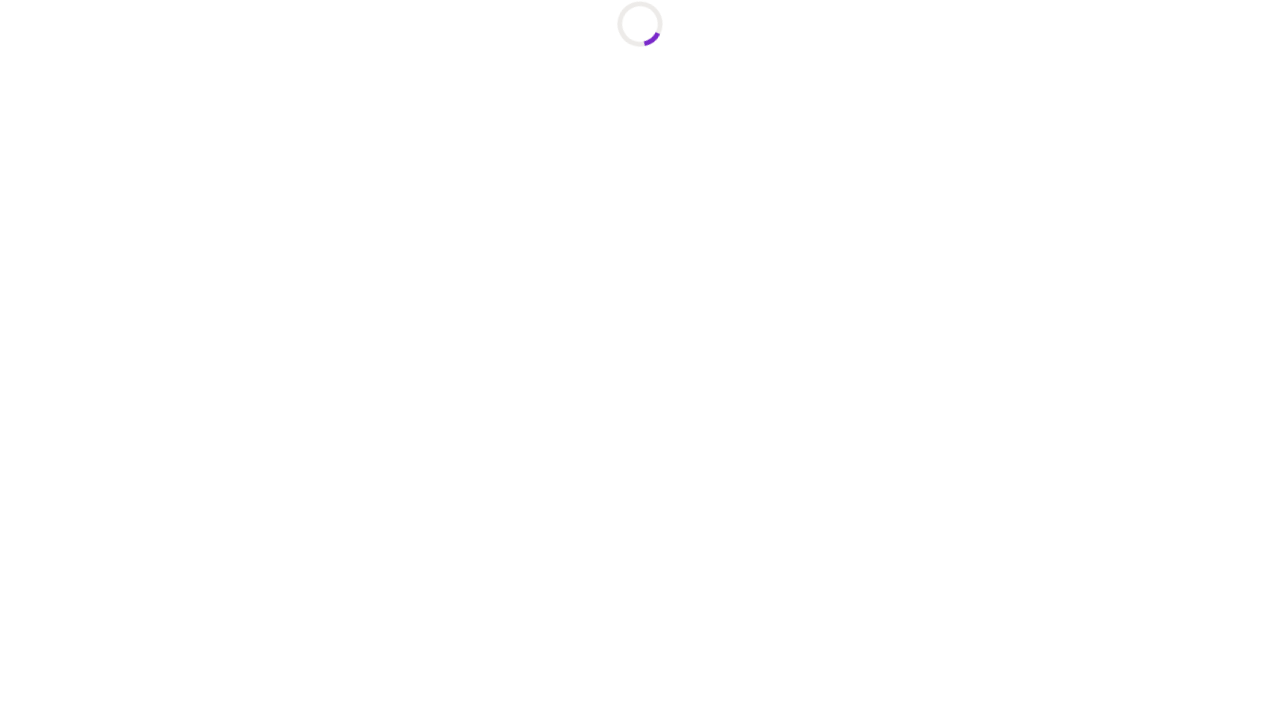

Waited for network to become idle and content to load
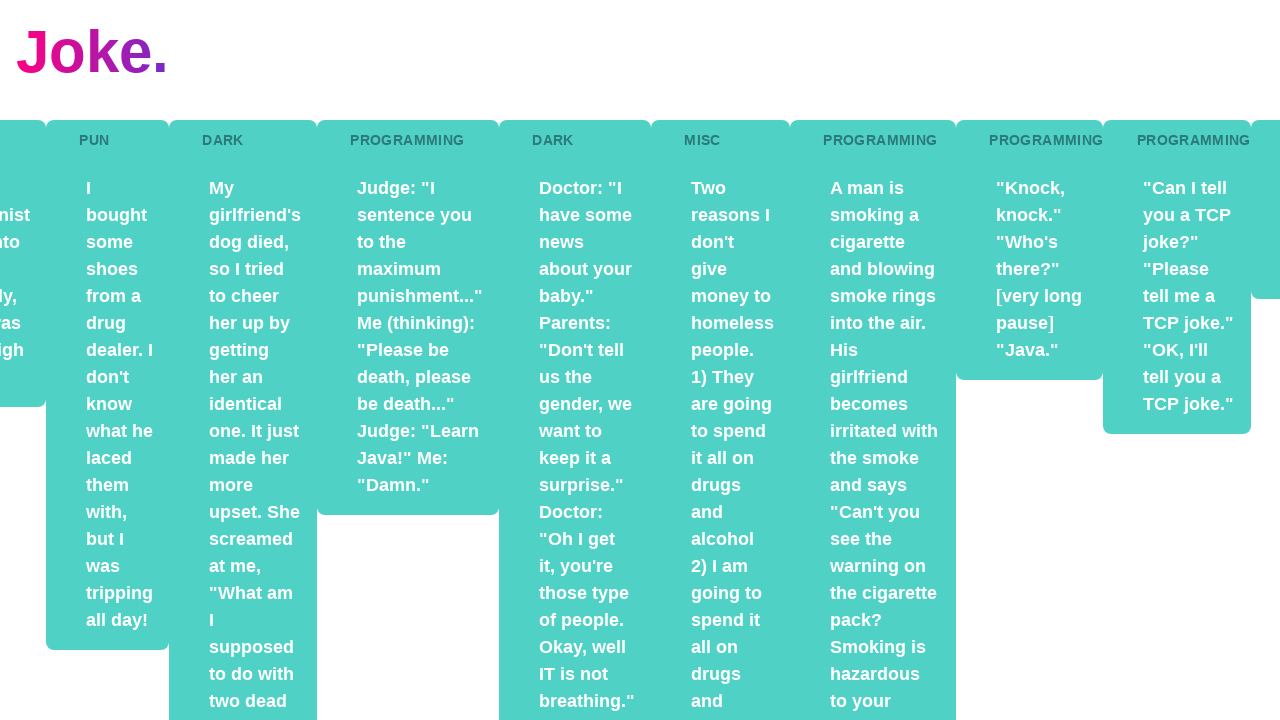

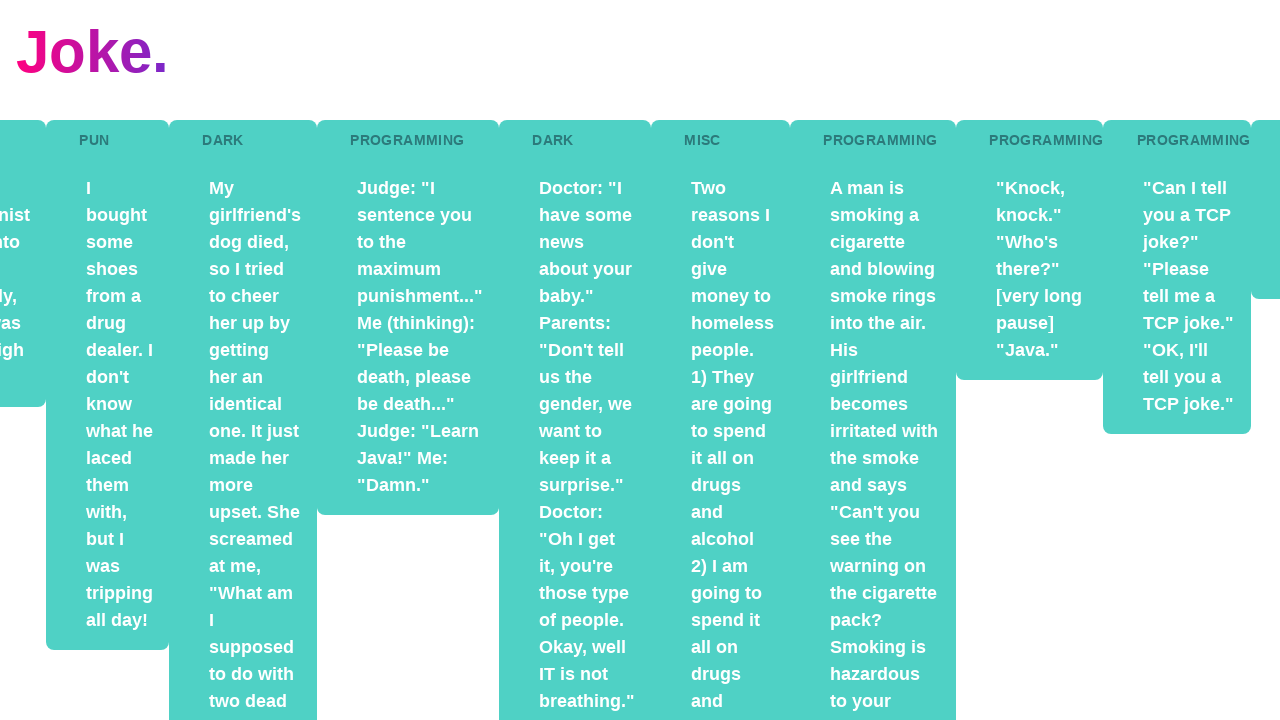